Tests that clicking Clear completed removes completed items from the list

Starting URL: https://demo.playwright.dev/todomvc

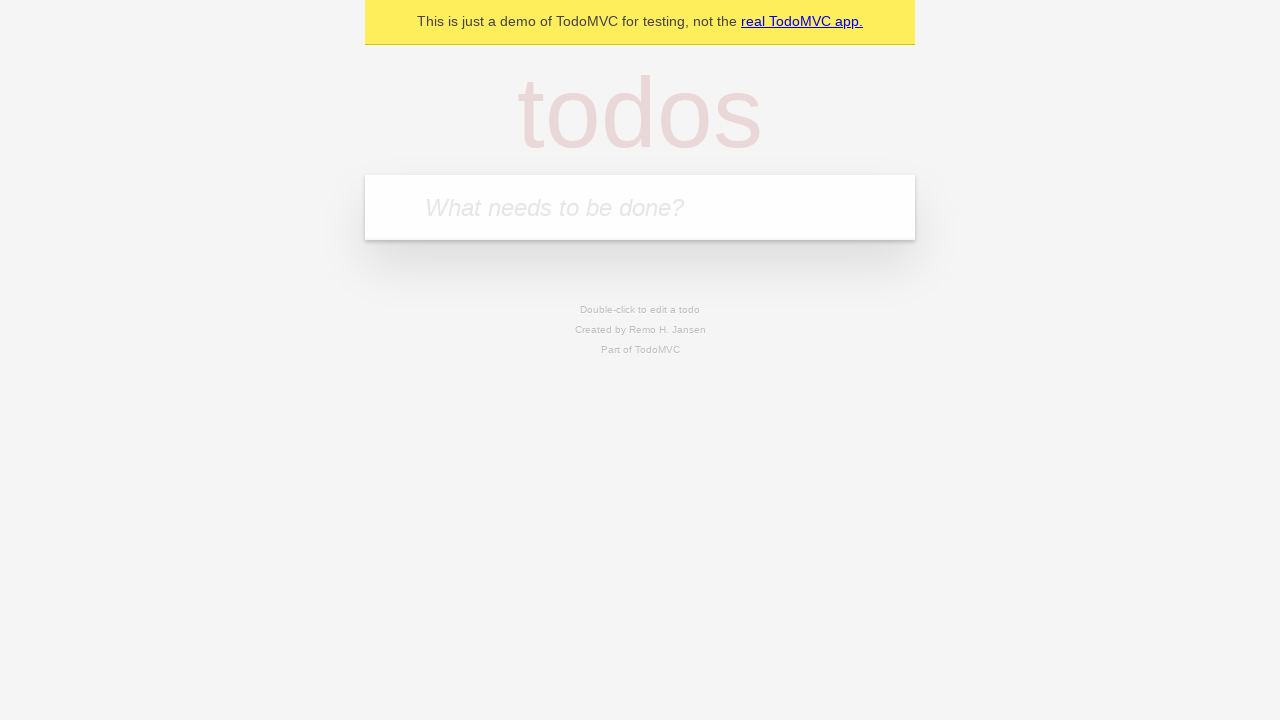

Filled todo input with 'buy some cheese' on internal:attr=[placeholder="What needs to be done?"i]
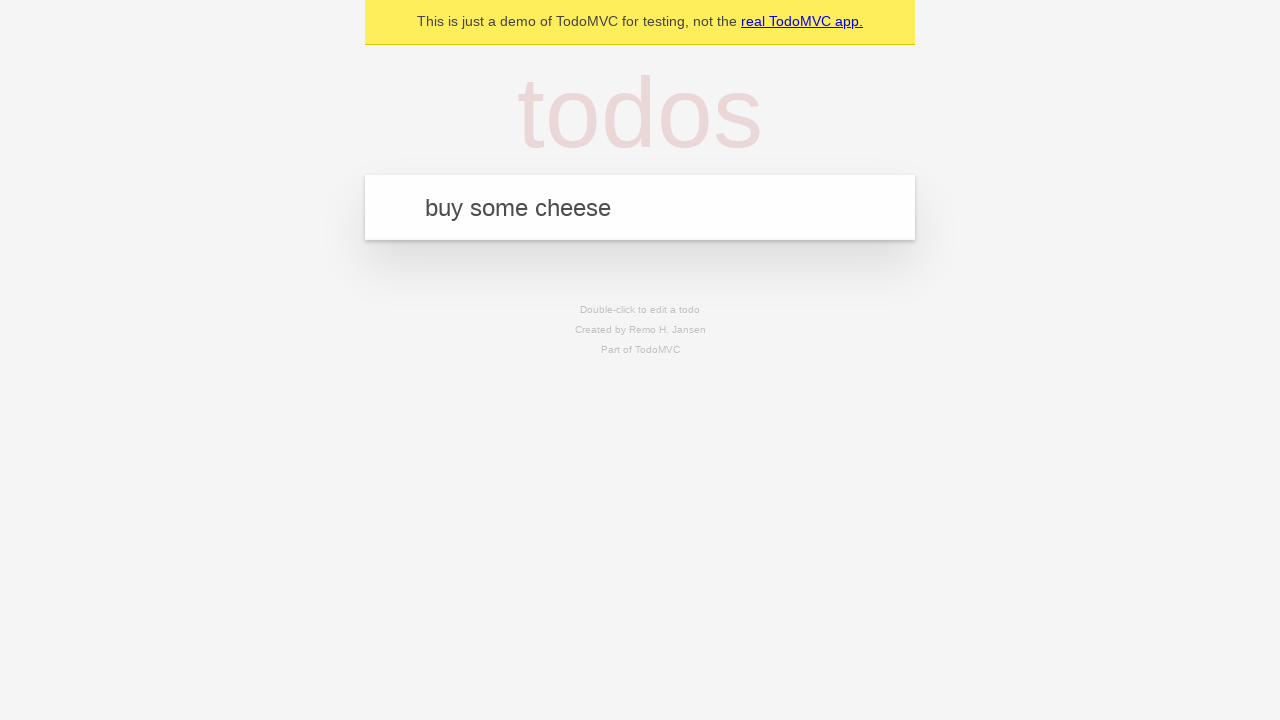

Pressed Enter to add first todo on internal:attr=[placeholder="What needs to be done?"i]
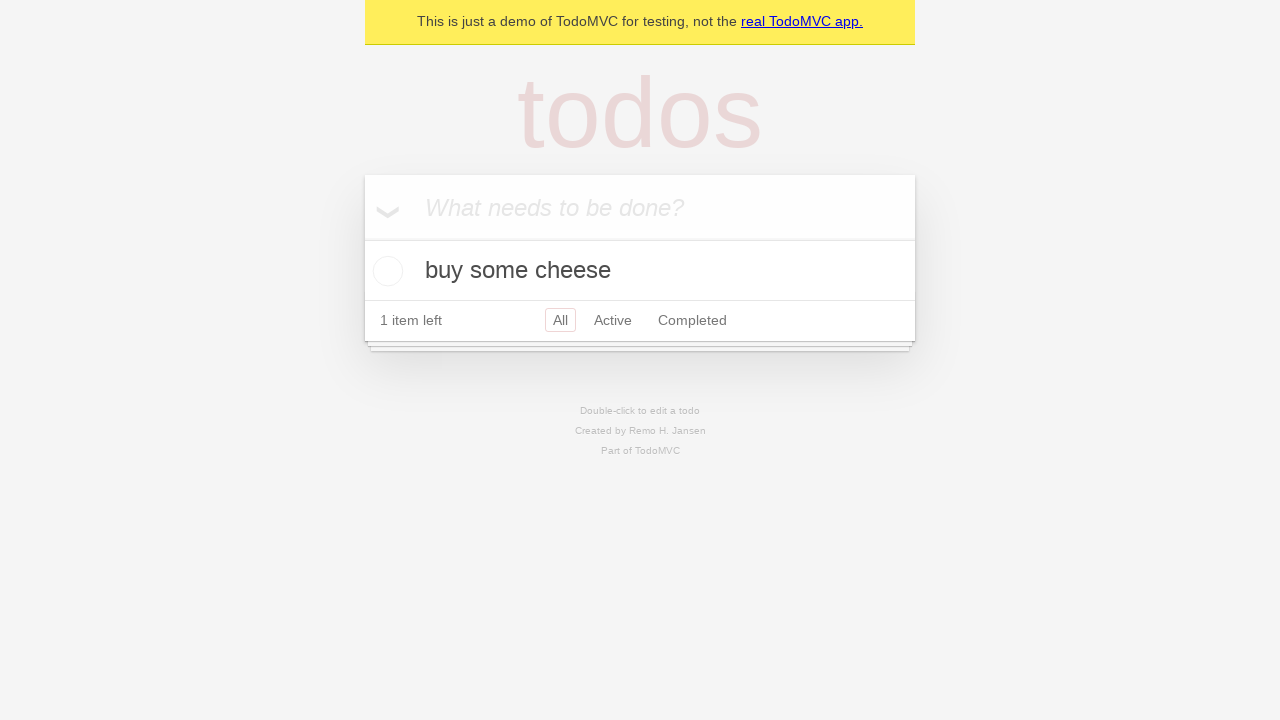

Filled todo input with 'feed the cat' on internal:attr=[placeholder="What needs to be done?"i]
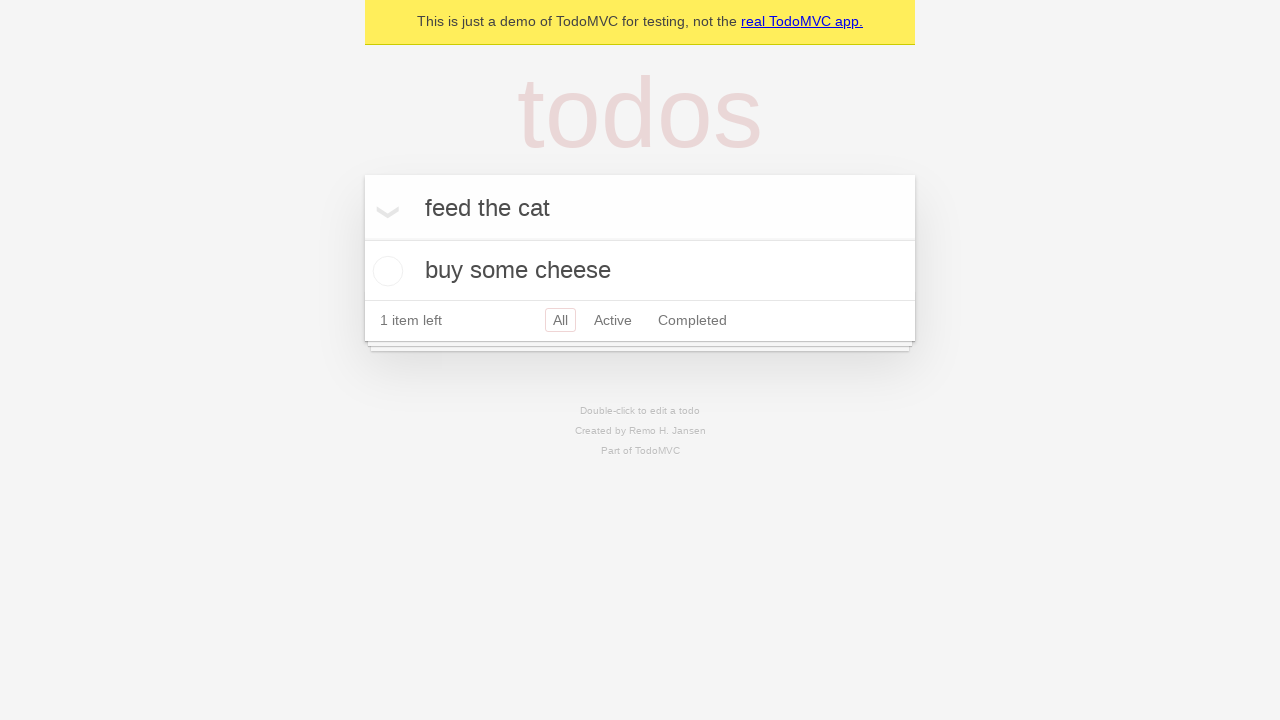

Pressed Enter to add second todo on internal:attr=[placeholder="What needs to be done?"i]
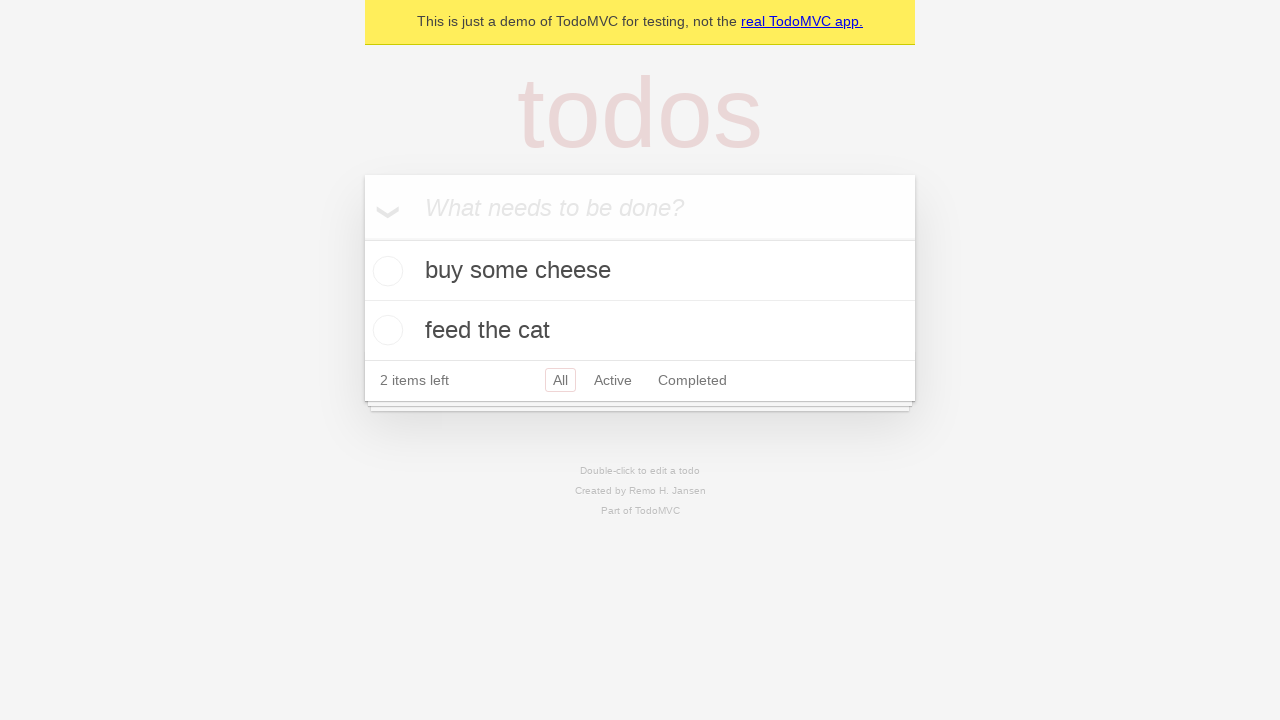

Filled todo input with 'book a doctors appointment' on internal:attr=[placeholder="What needs to be done?"i]
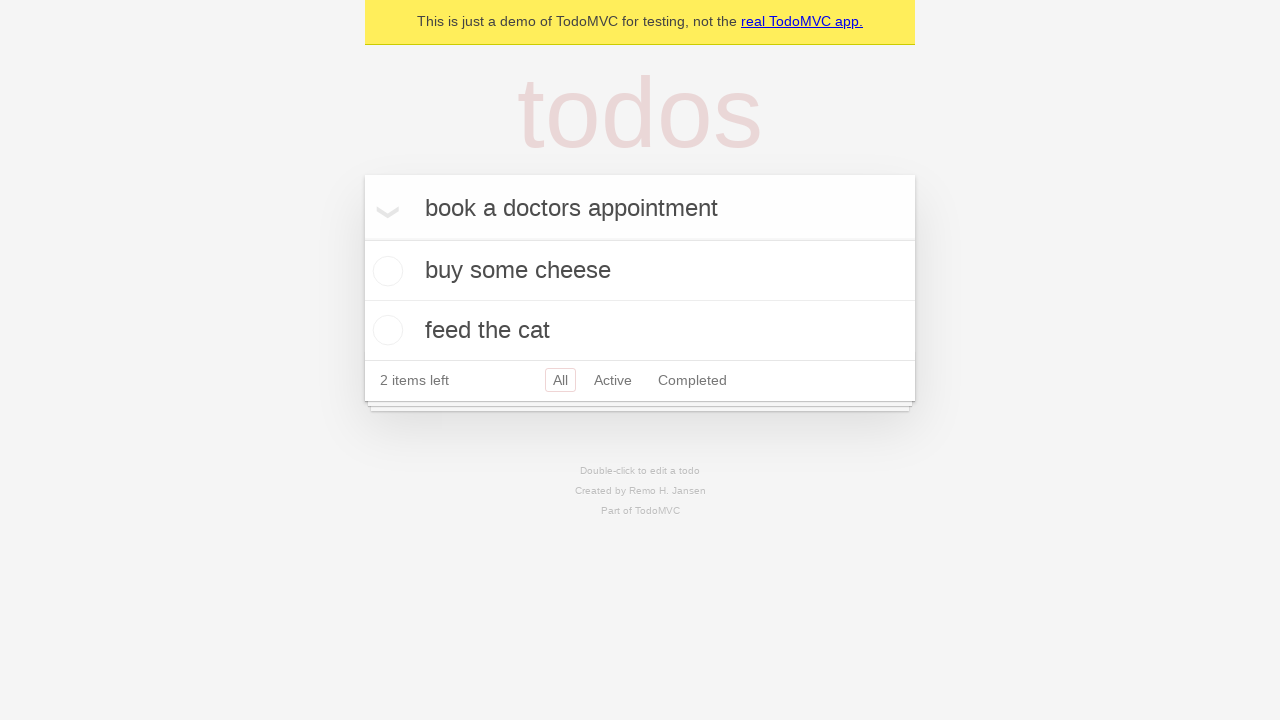

Pressed Enter to add third todo on internal:attr=[placeholder="What needs to be done?"i]
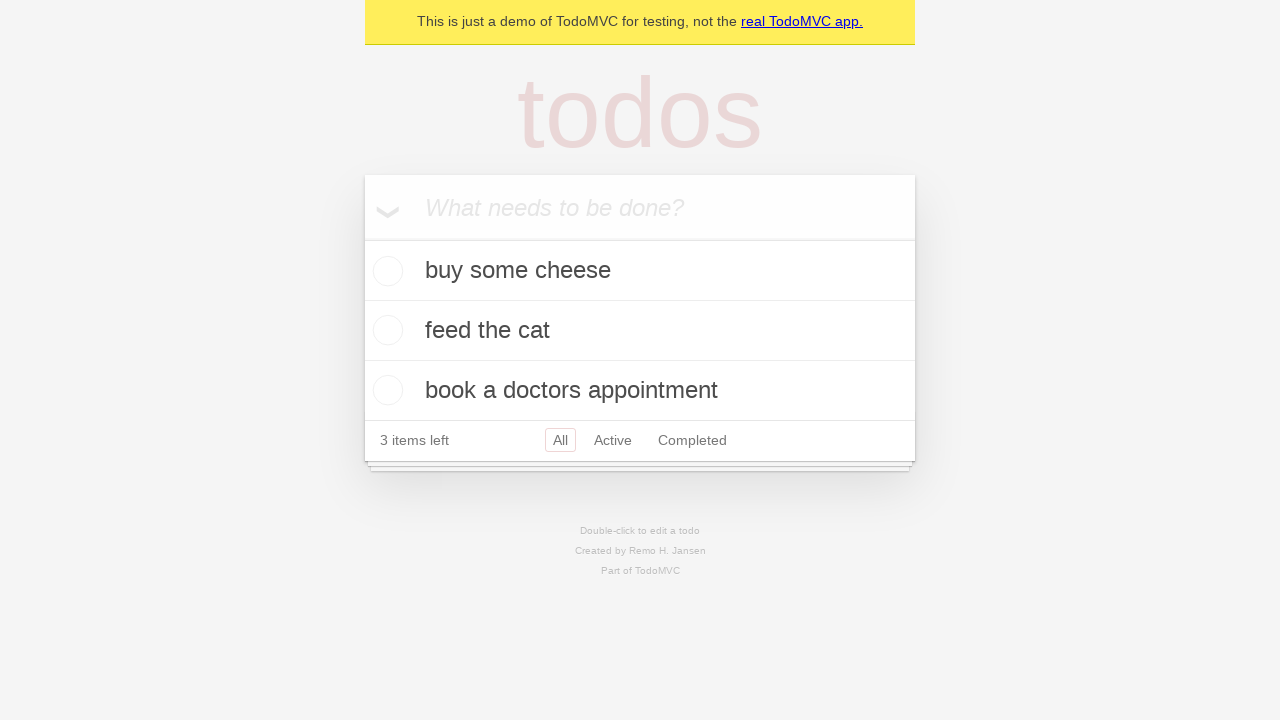

Checked the second todo item (feed the cat) at (385, 330) on internal:testid=[data-testid="todo-item"s] >> nth=1 >> internal:role=checkbox
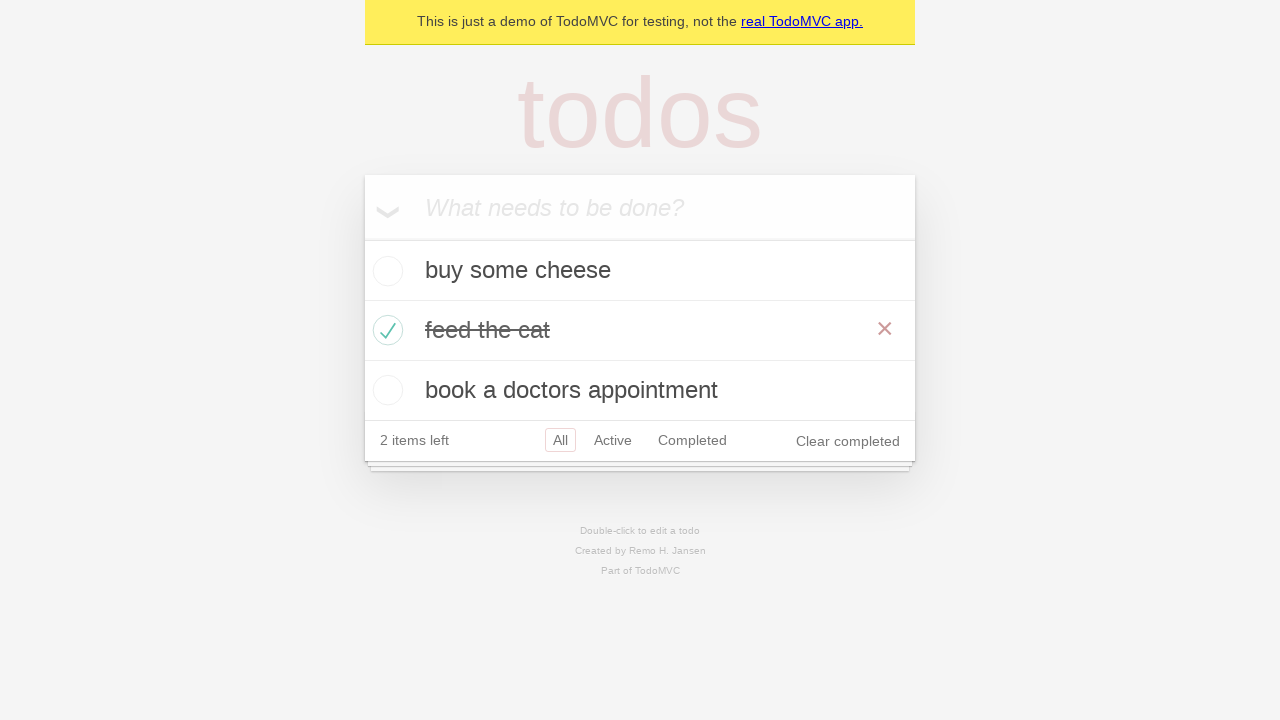

Clicked 'Clear completed' button to remove completed items at (848, 441) on internal:role=button[name="Clear completed"i]
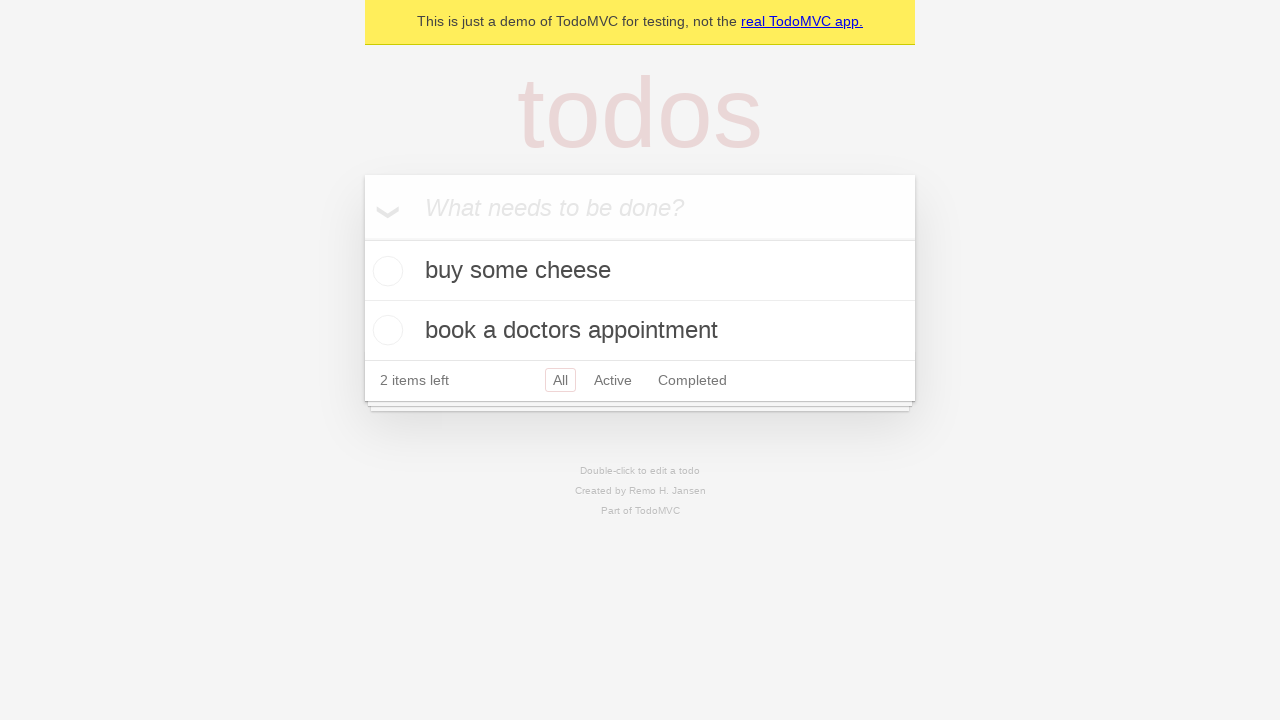

Verified remaining todo items are displayed
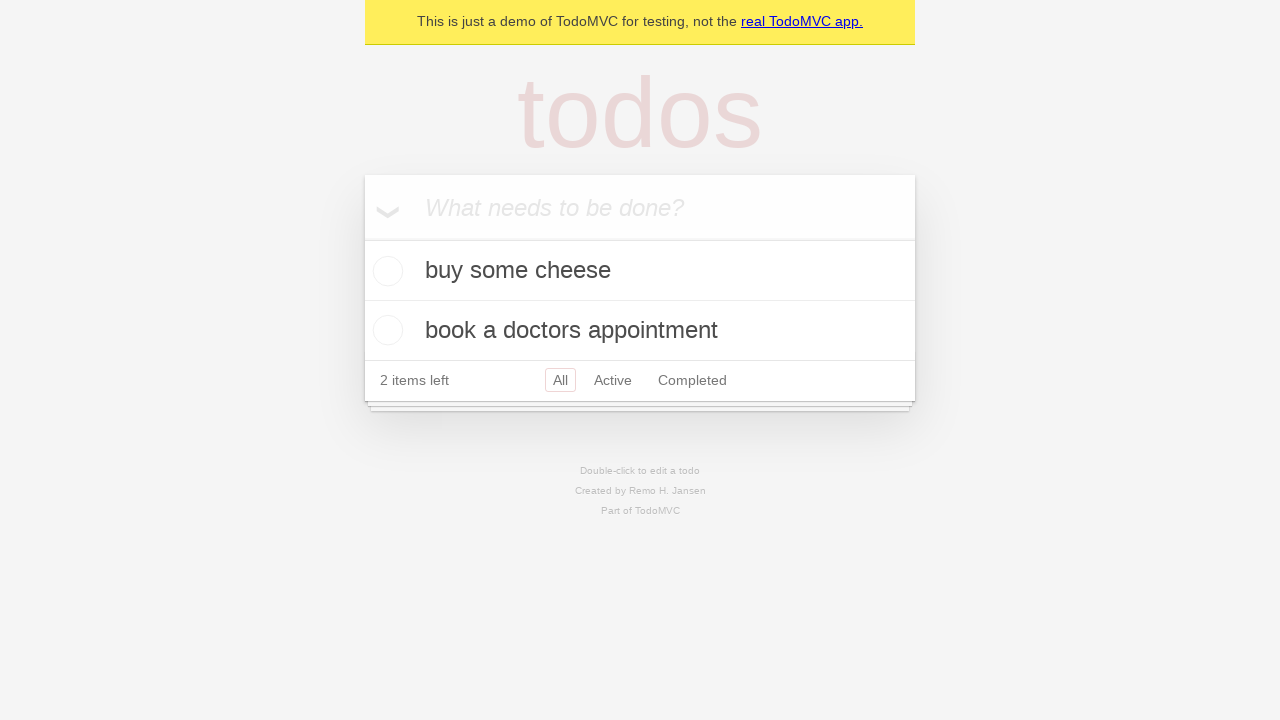

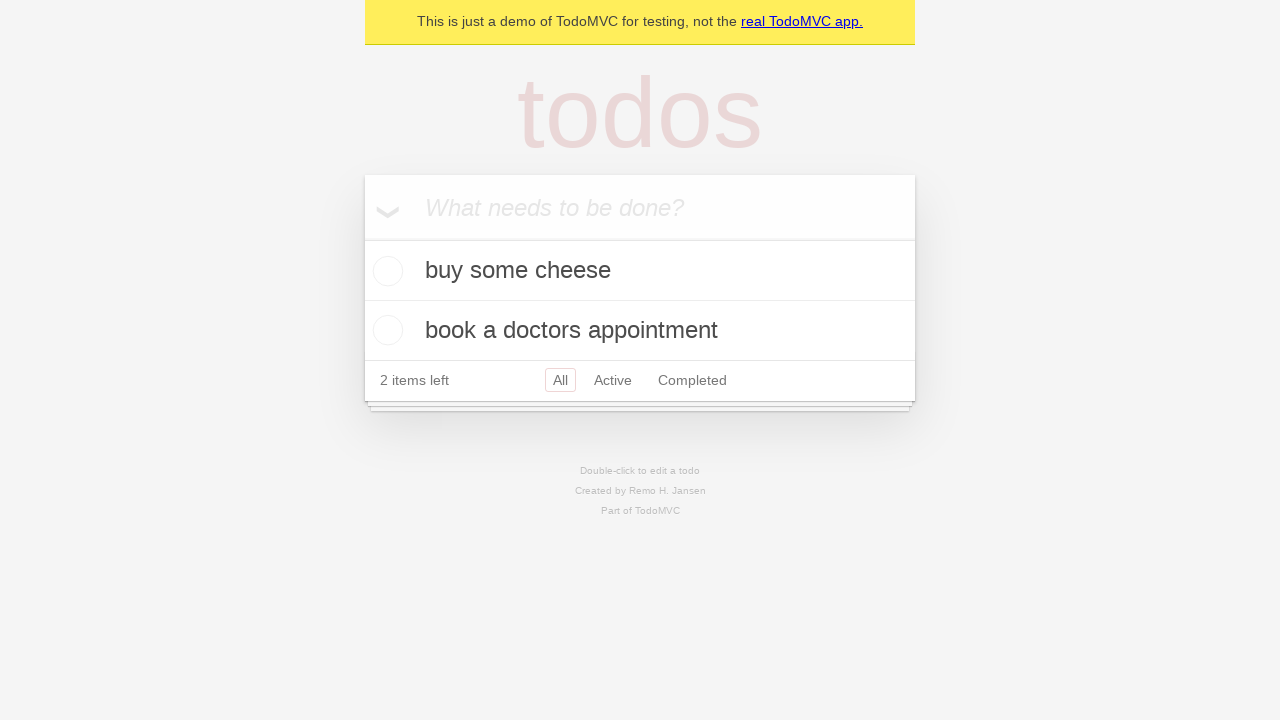